Tests e-commerce functionality by finding a specific product (Cucumber) in the product list and adding it to cart

Starting URL: https://rahulshettyacademy.com/seleniumPractise/#/

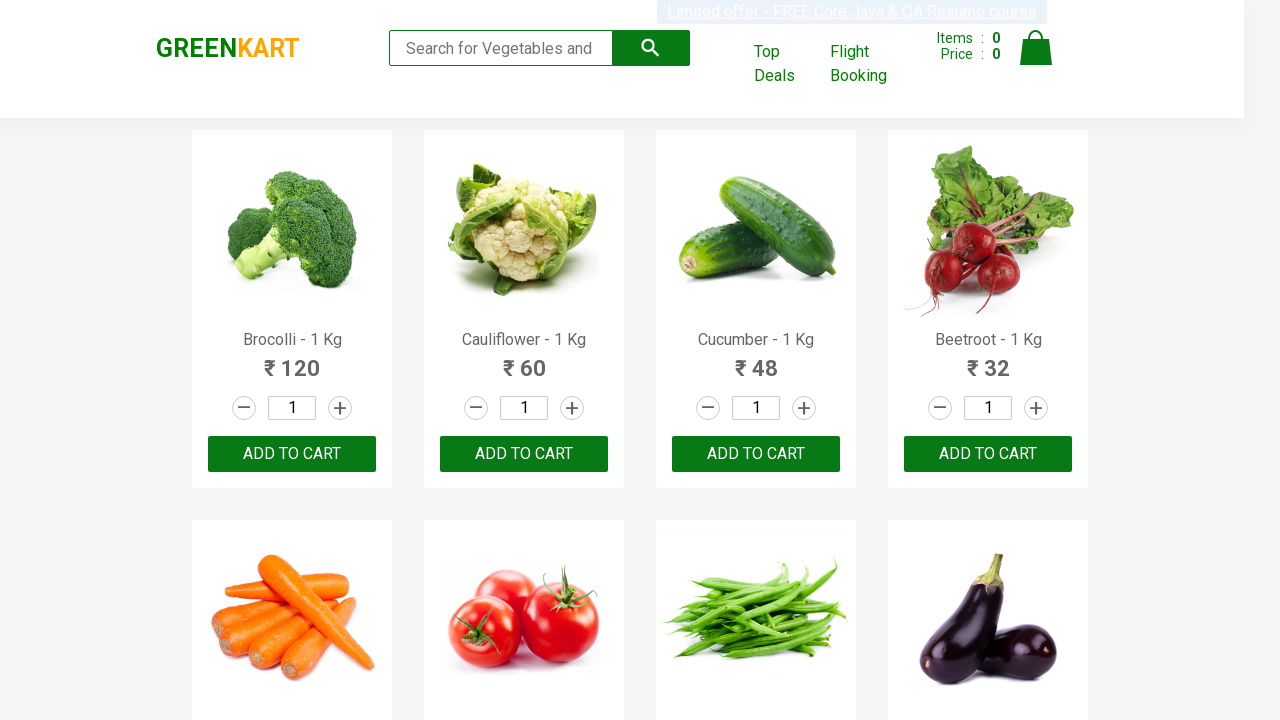

Waited for product list to load
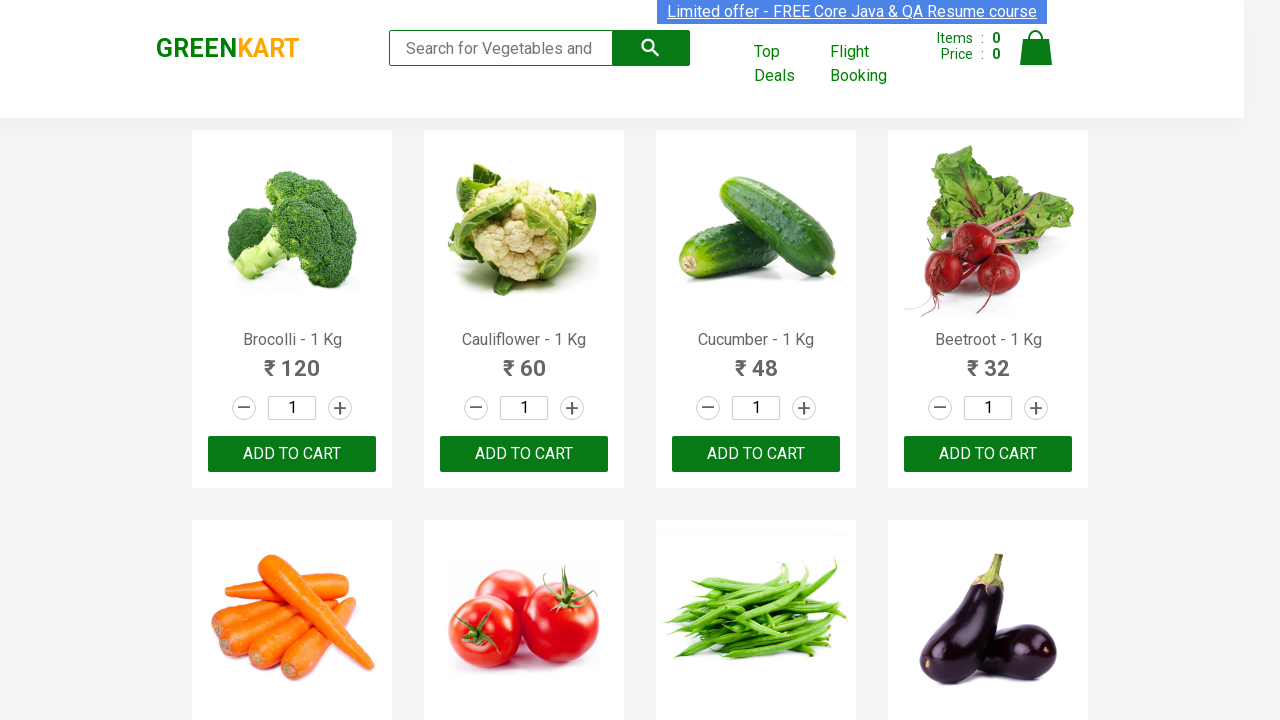

Retrieved all product elements from the page
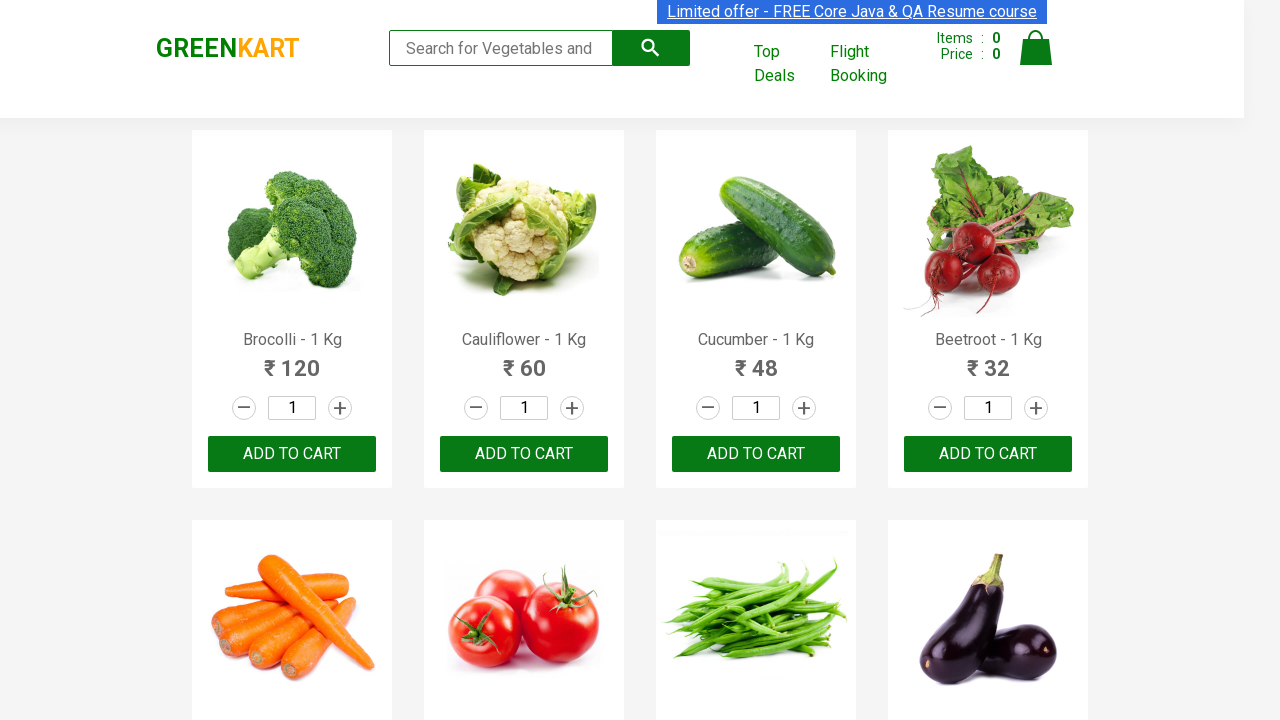

Found Cucumber product and clicked ADD TO CART button at (756, 454) on xpath=//button[text()='ADD TO CART'] >> nth=2
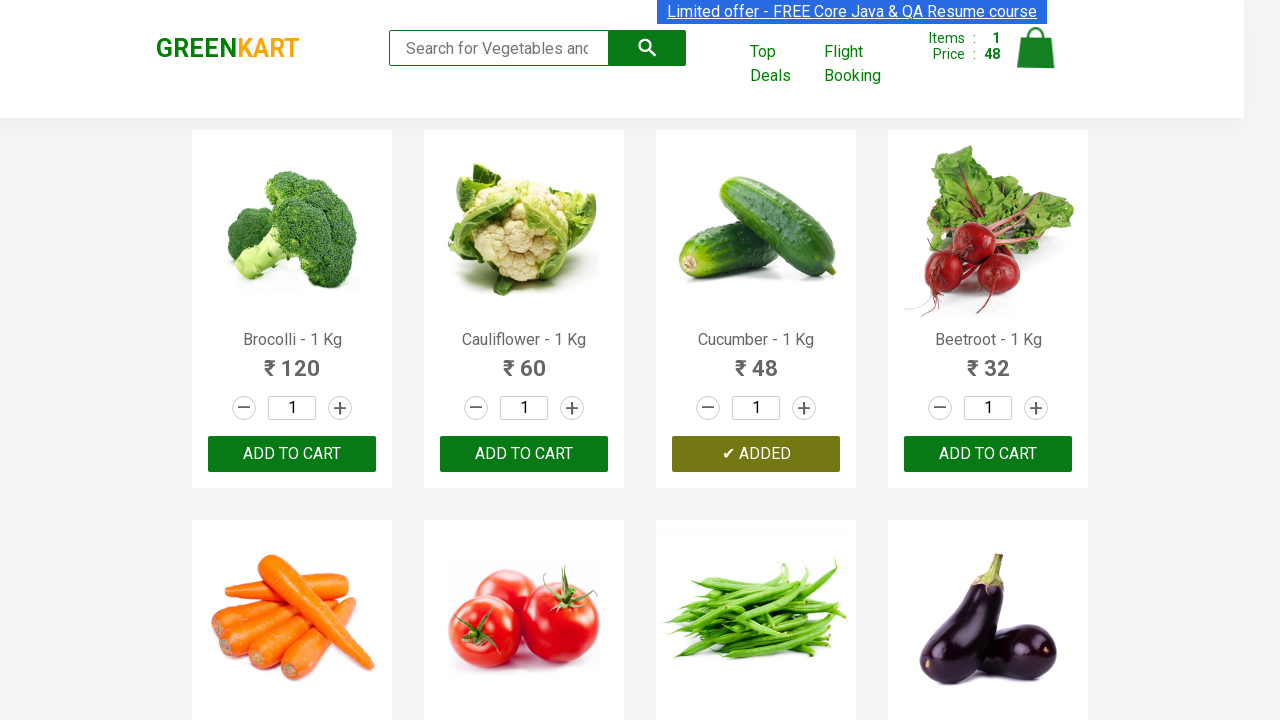

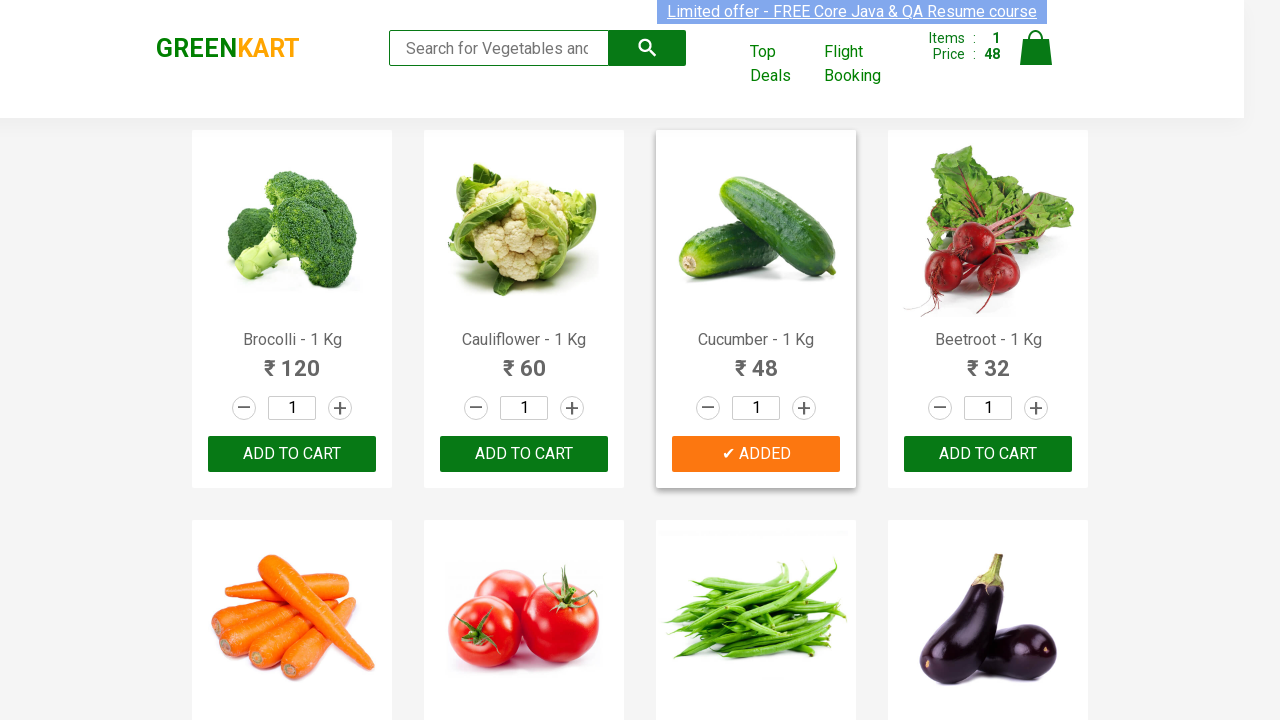